Tests editing a Kanban card by locating and clicking on the first visible card across multiple columns in a Kanban board application.

Starting URL: https://kanban-566d8.firebaseapp.com/

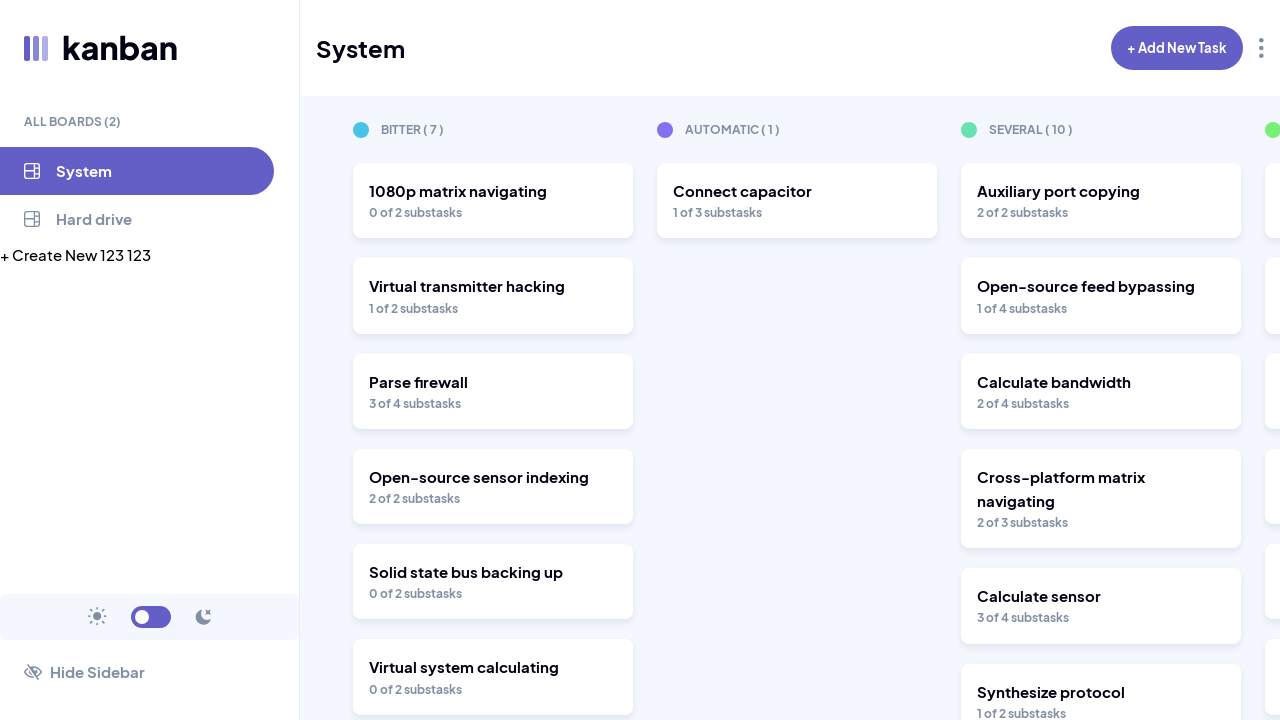

Located first card in 2nd column
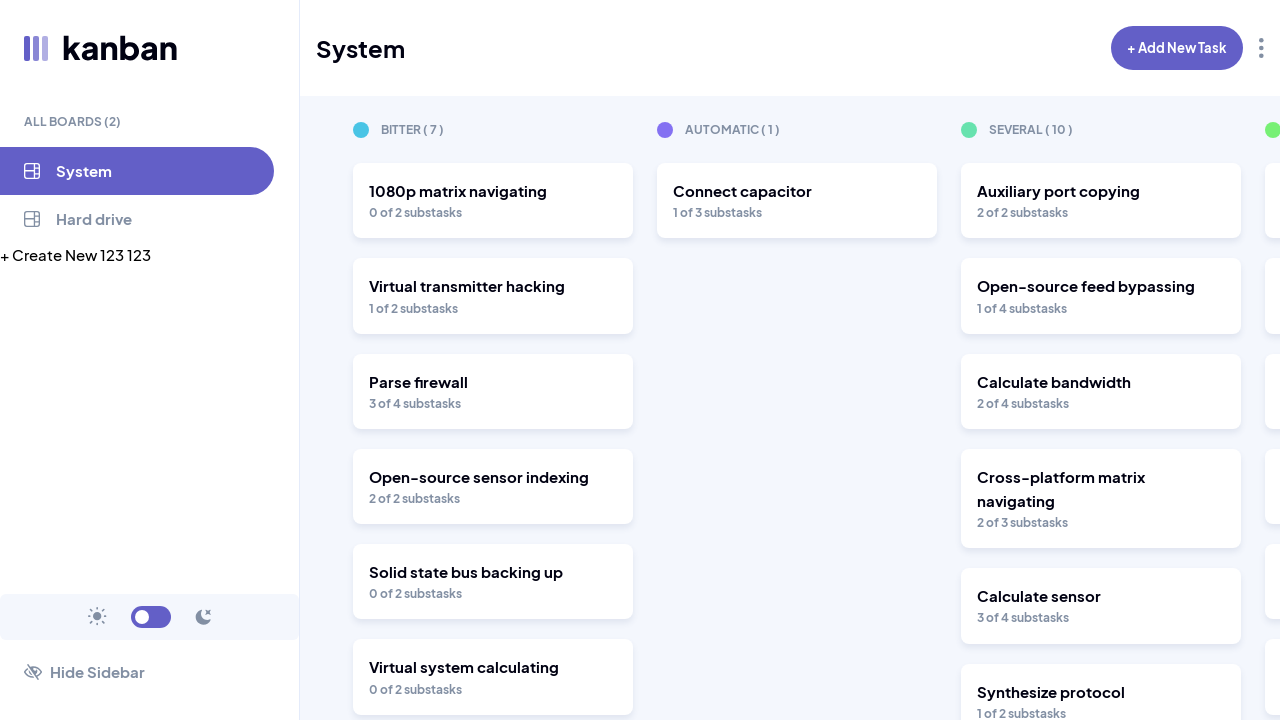

Checked if card in 2nd column is visible
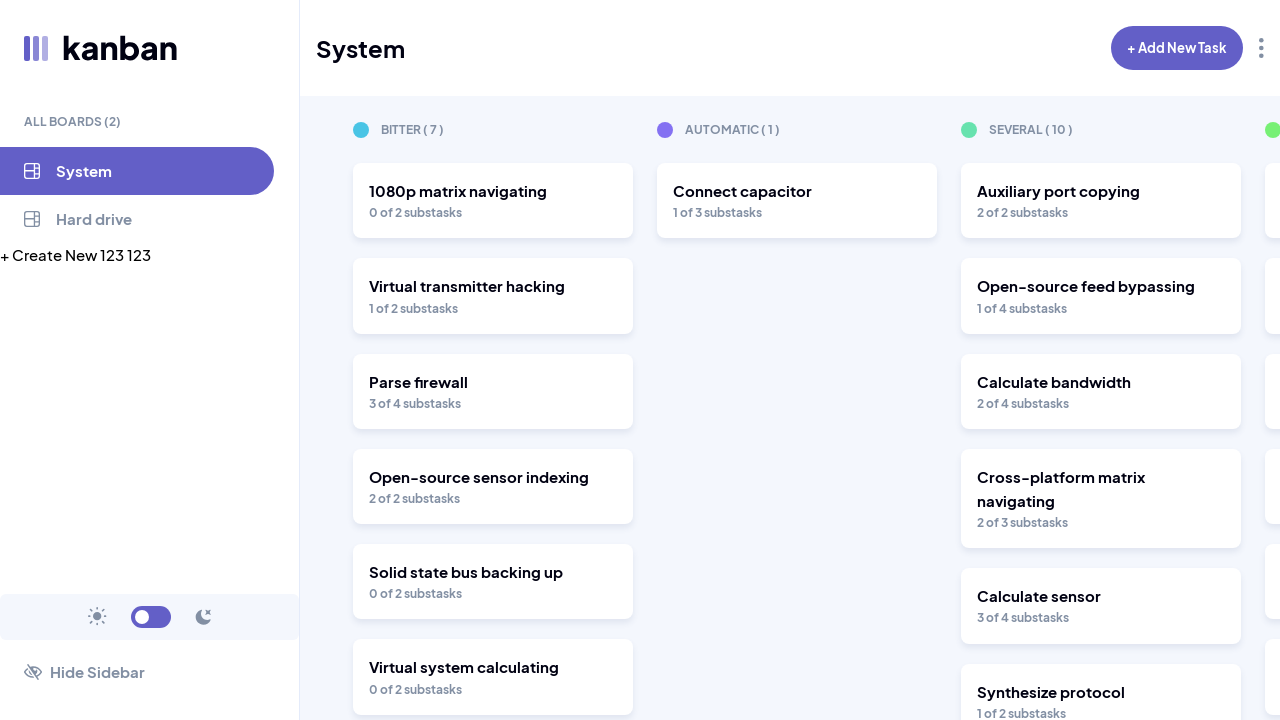

Clicked on card in 2nd column at (797, 201) on body div section:nth-child(2) article.bg-white >> nth=0
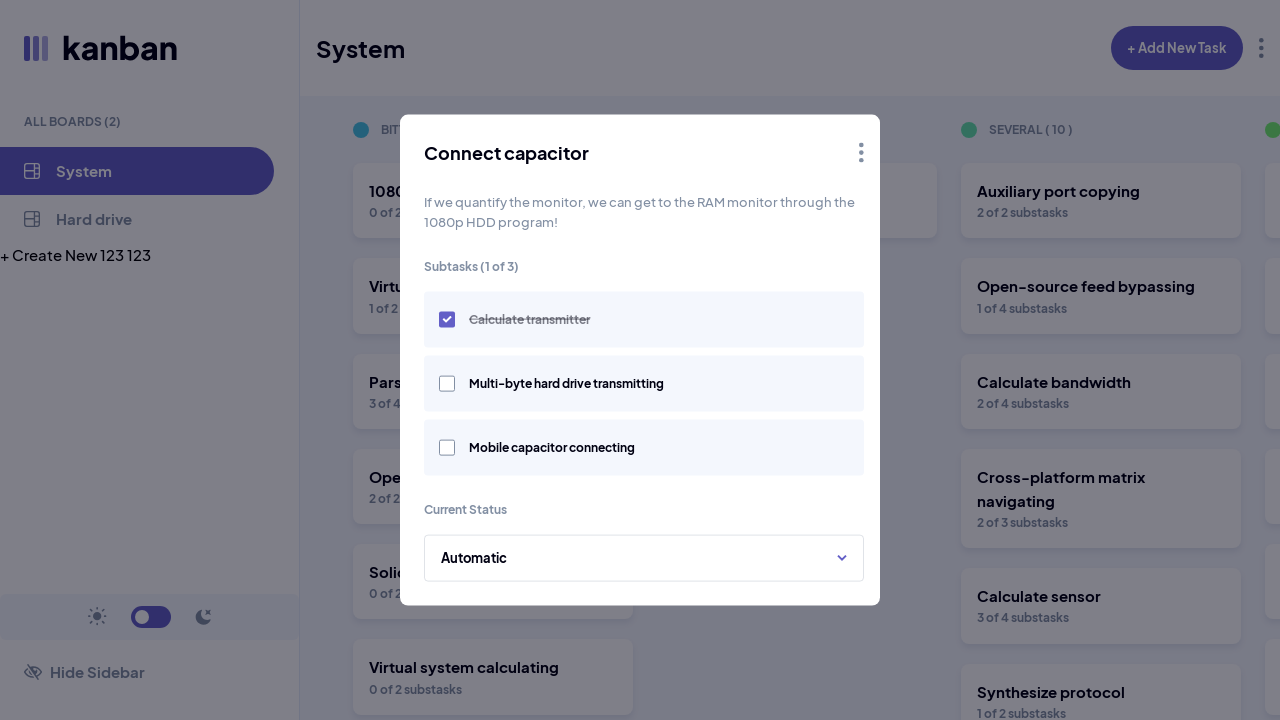

Waited 3 seconds for modal or edit interface to appear
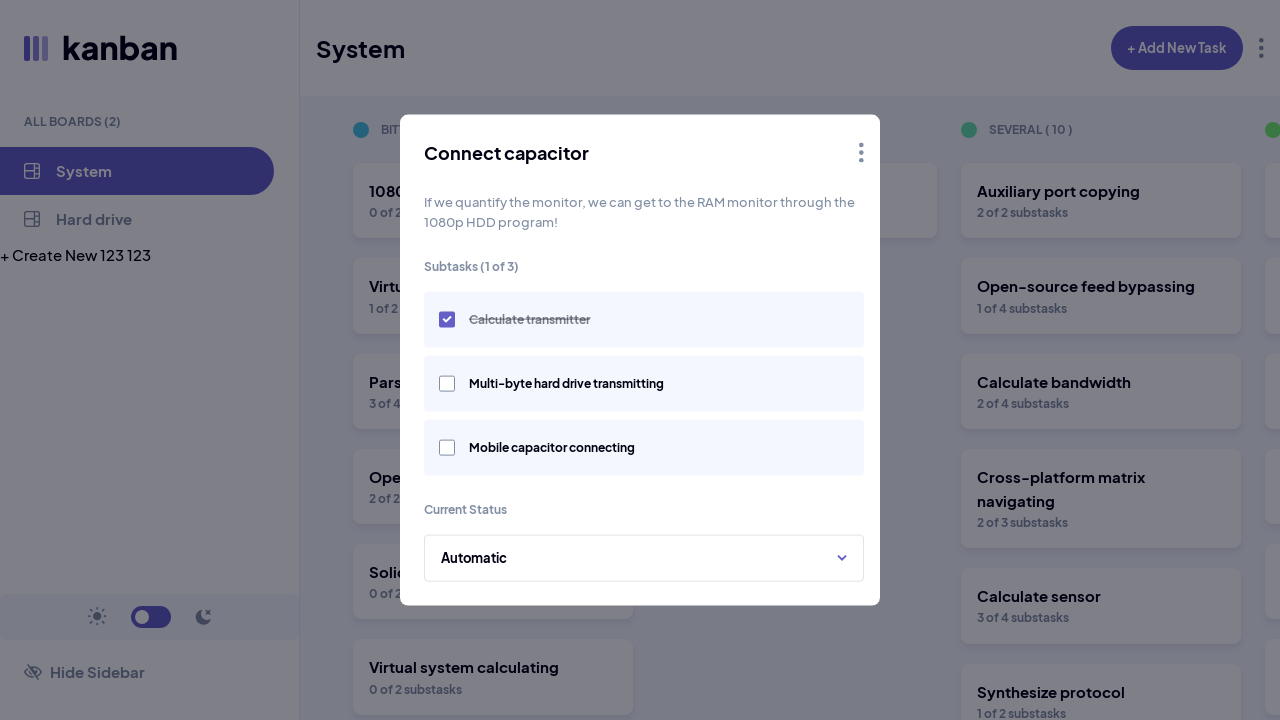

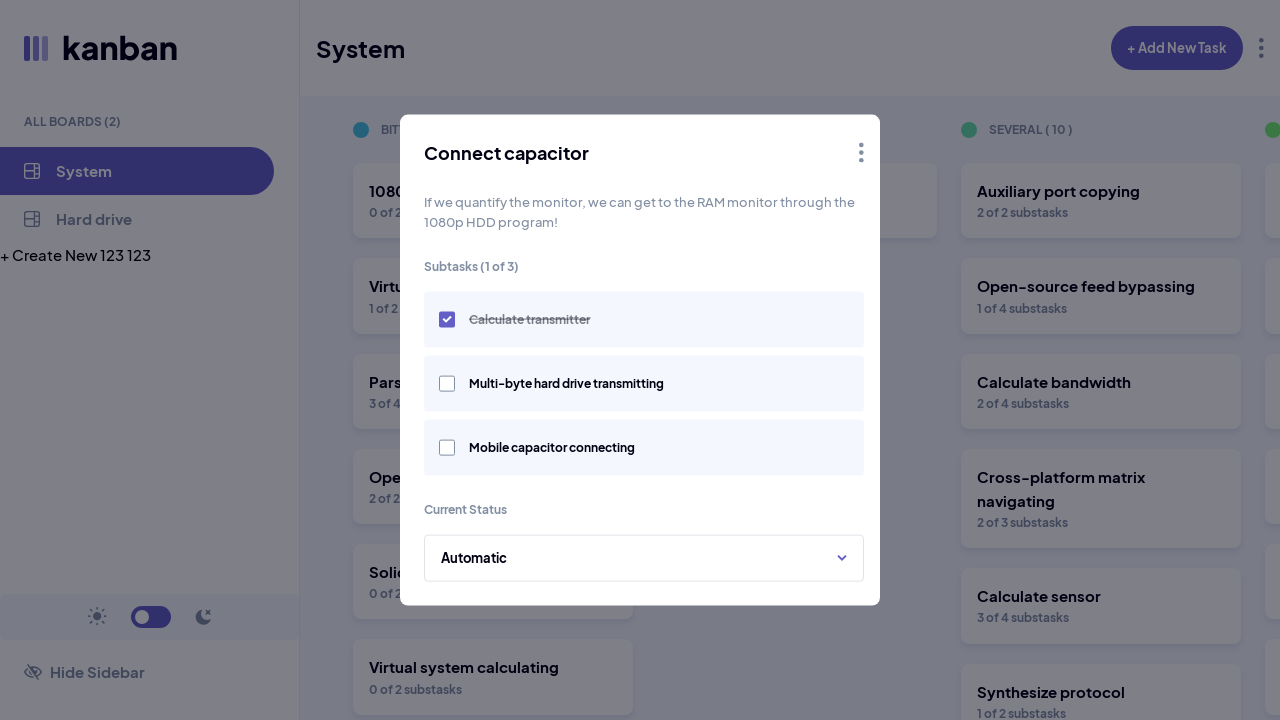